Navigates to the SelectorHub XPath practice page and waits for elements to load. This is a simple navigation test to verify the practice page is accessible.

Starting URL: https://selectorshub.com/xpath-practice-page/

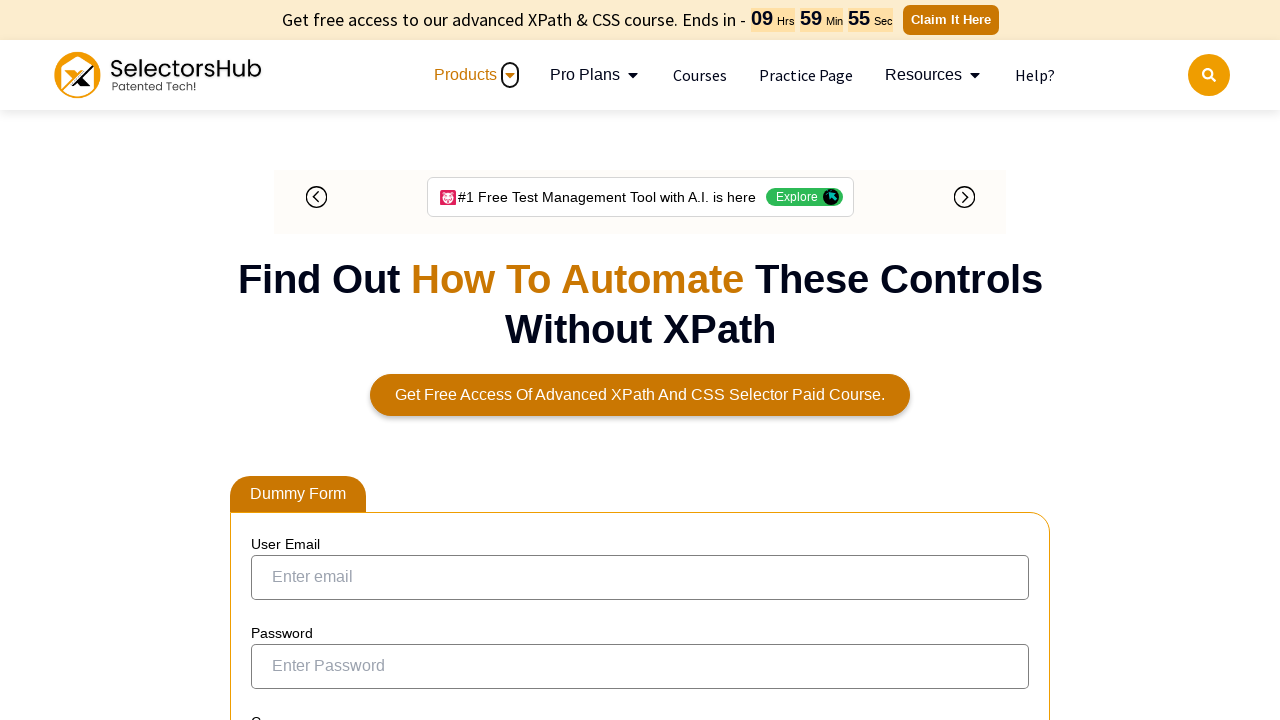

Waited for DOM content to load on XPath practice page
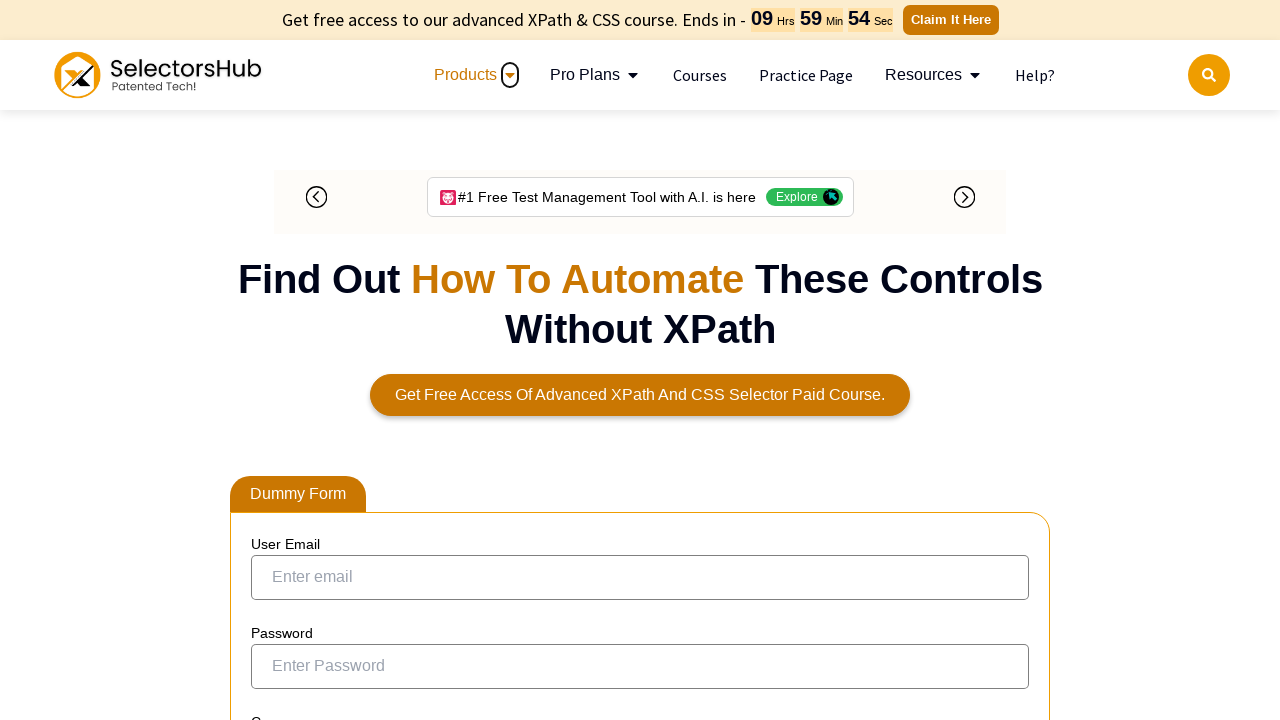

Confirmed body element is visible on practice page
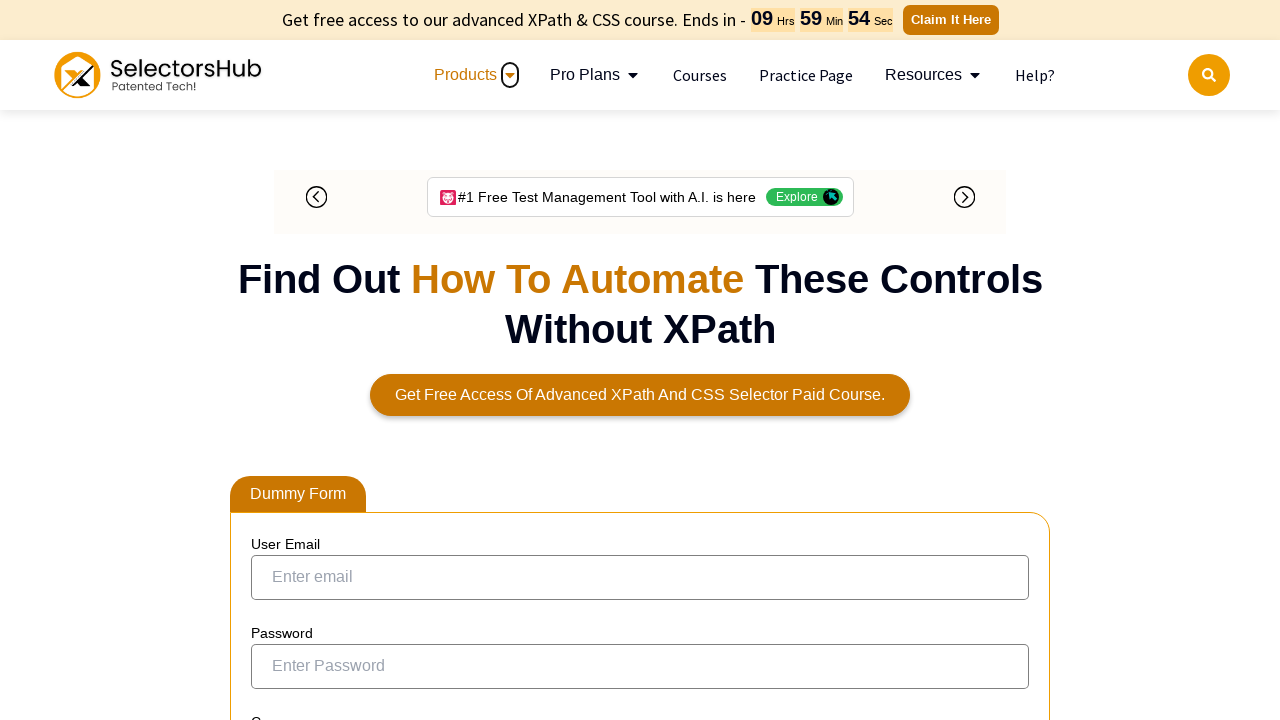

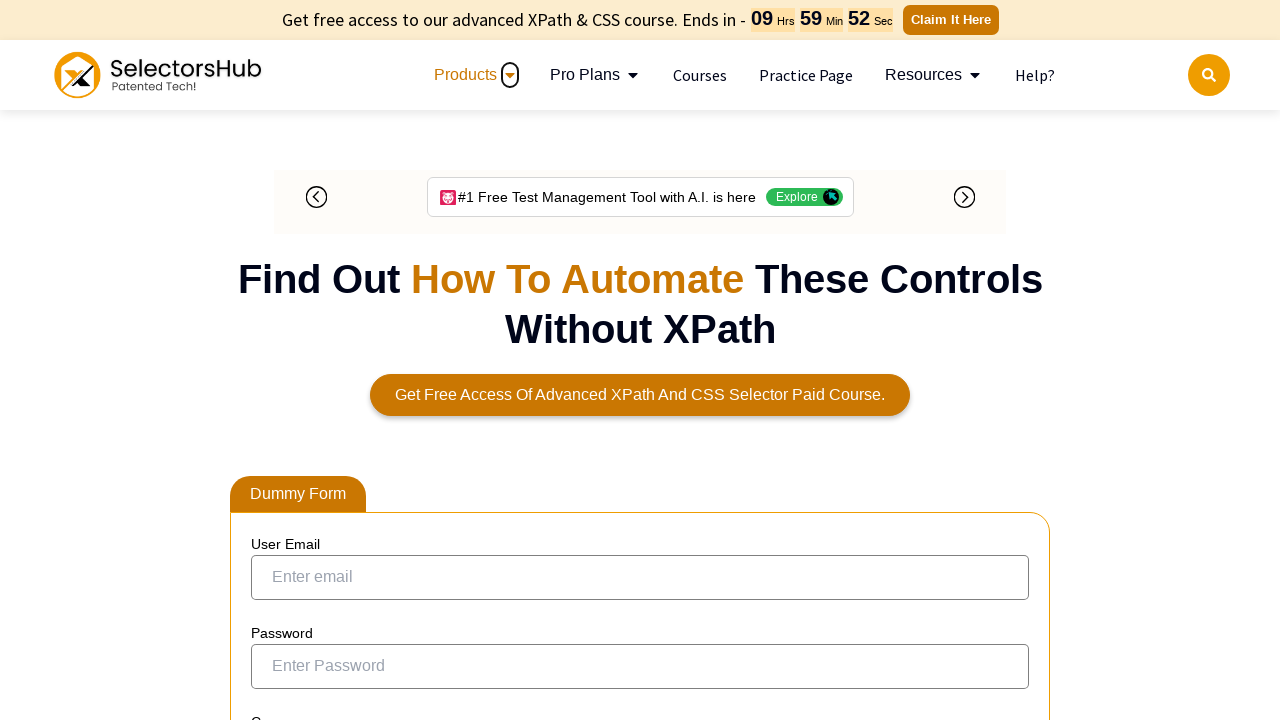